Tests e-commerce functionality by adding multiple vegetable items to cart, proceeding to checkout, and applying a promo code

Starting URL: https://rahulshettyacademy.com/seleniumPractise/

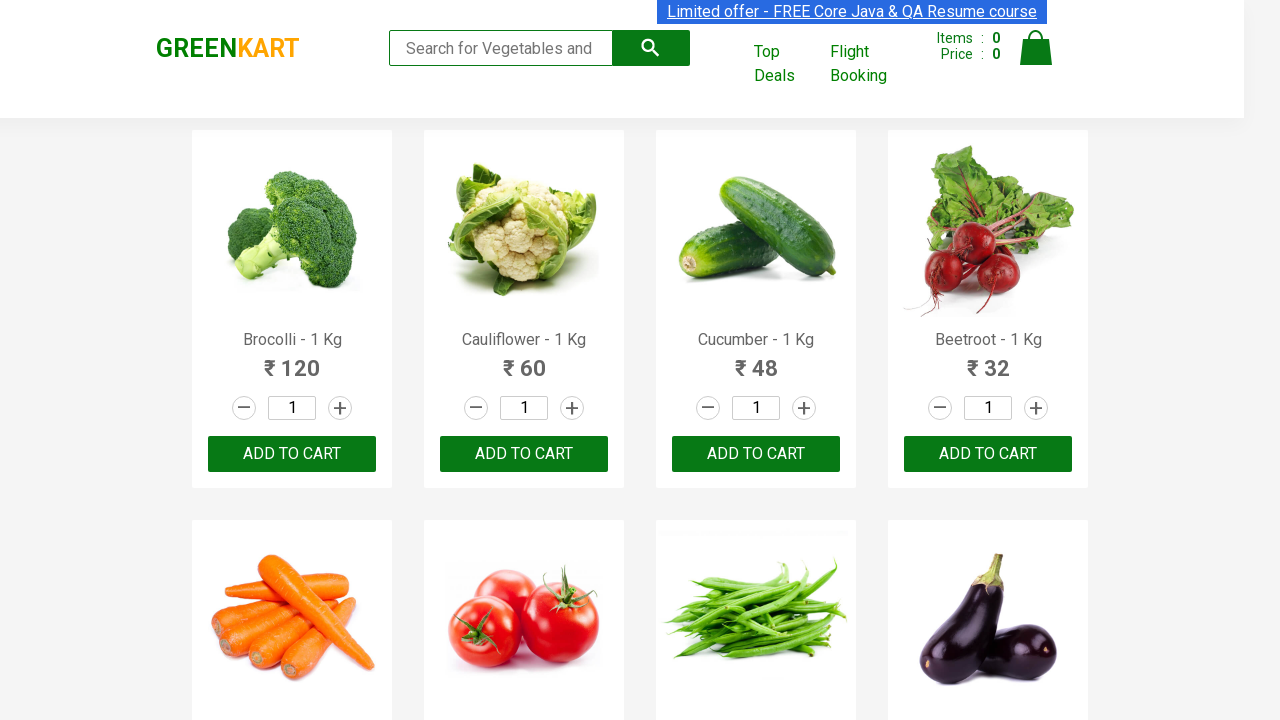

Retrieved product name text: Brocolli - 1 Kg
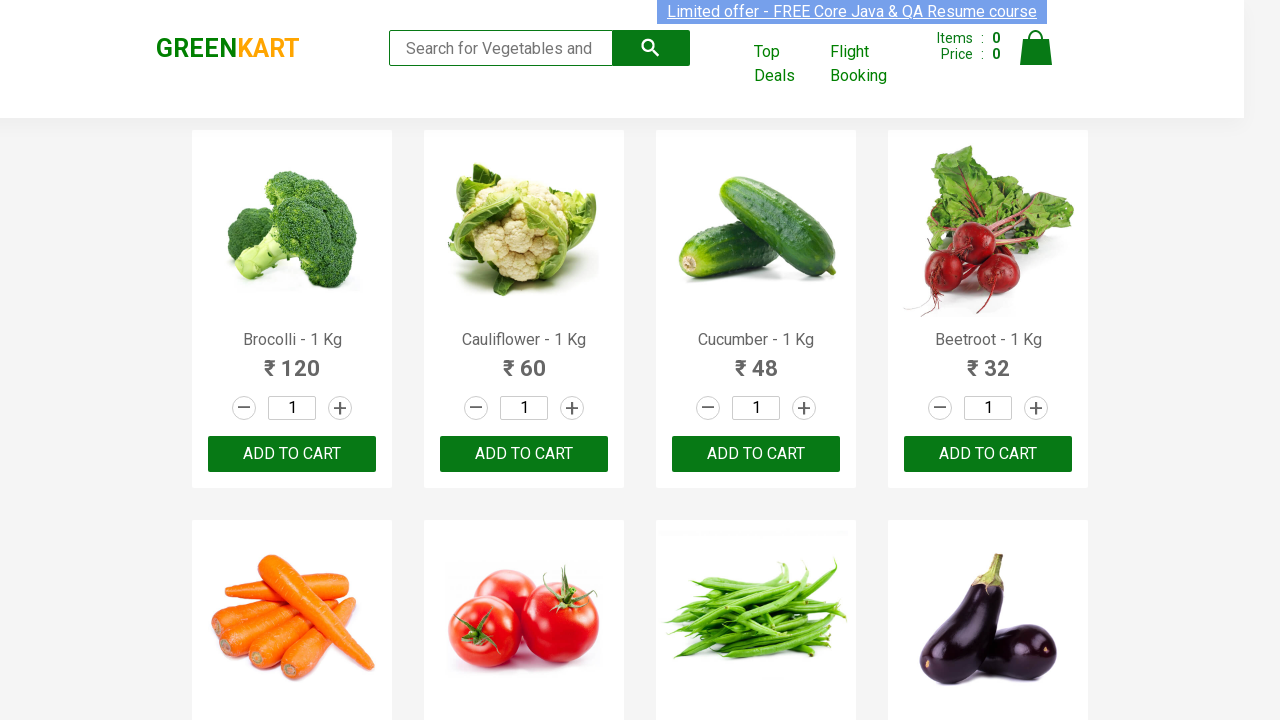

Clicked 'ADD TO CART' button for Brocolli at (292, 454) on div.product-action button >> nth=0
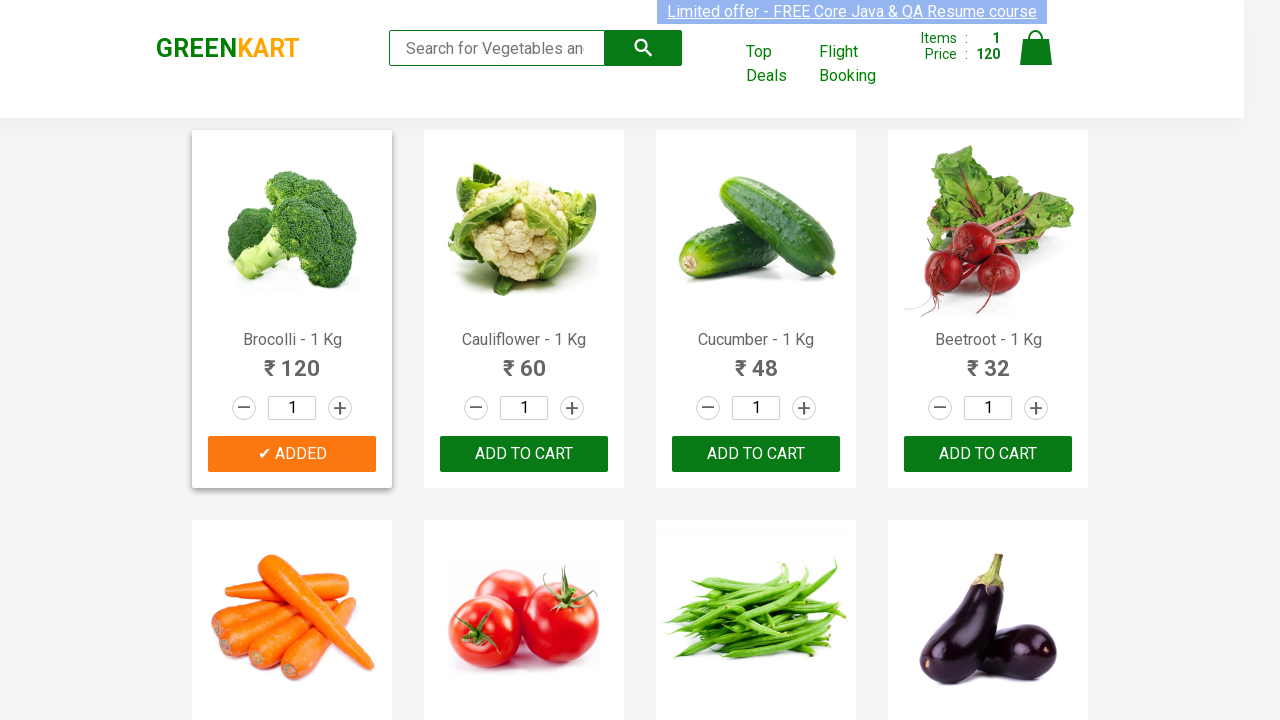

Retrieved product name text: Cauliflower - 1 Kg
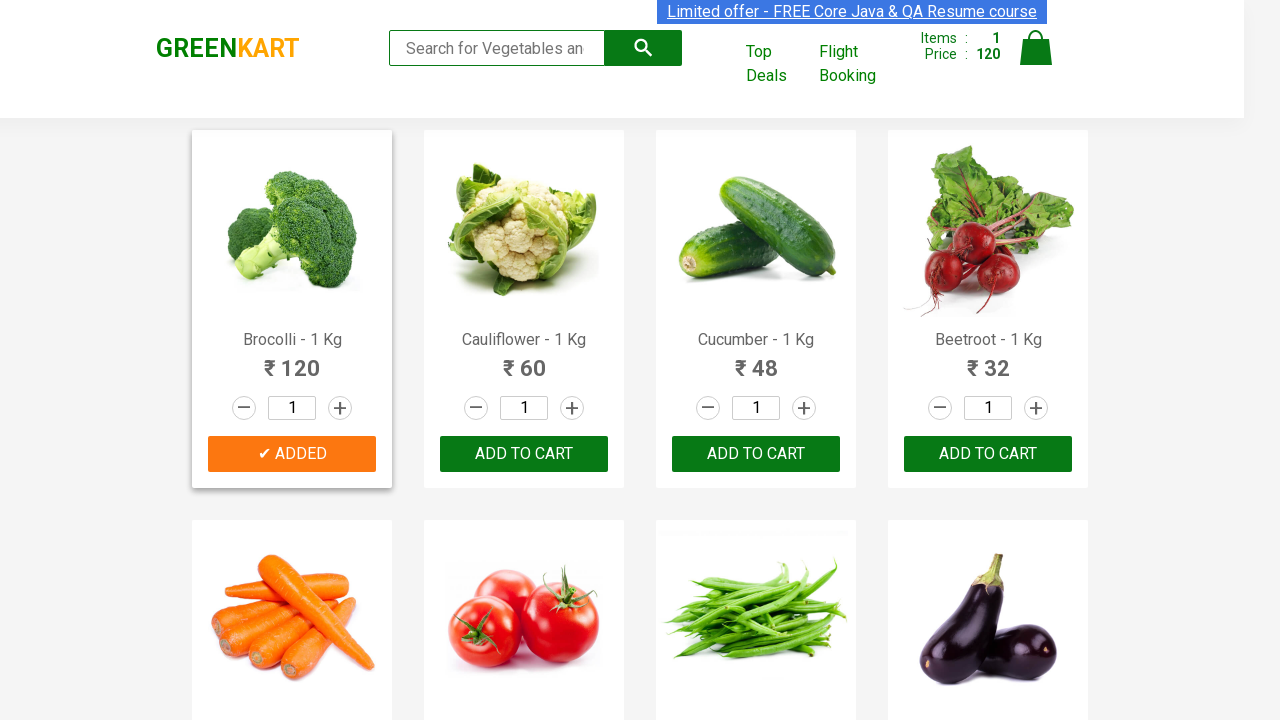

Retrieved product name text: Cucumber - 1 Kg
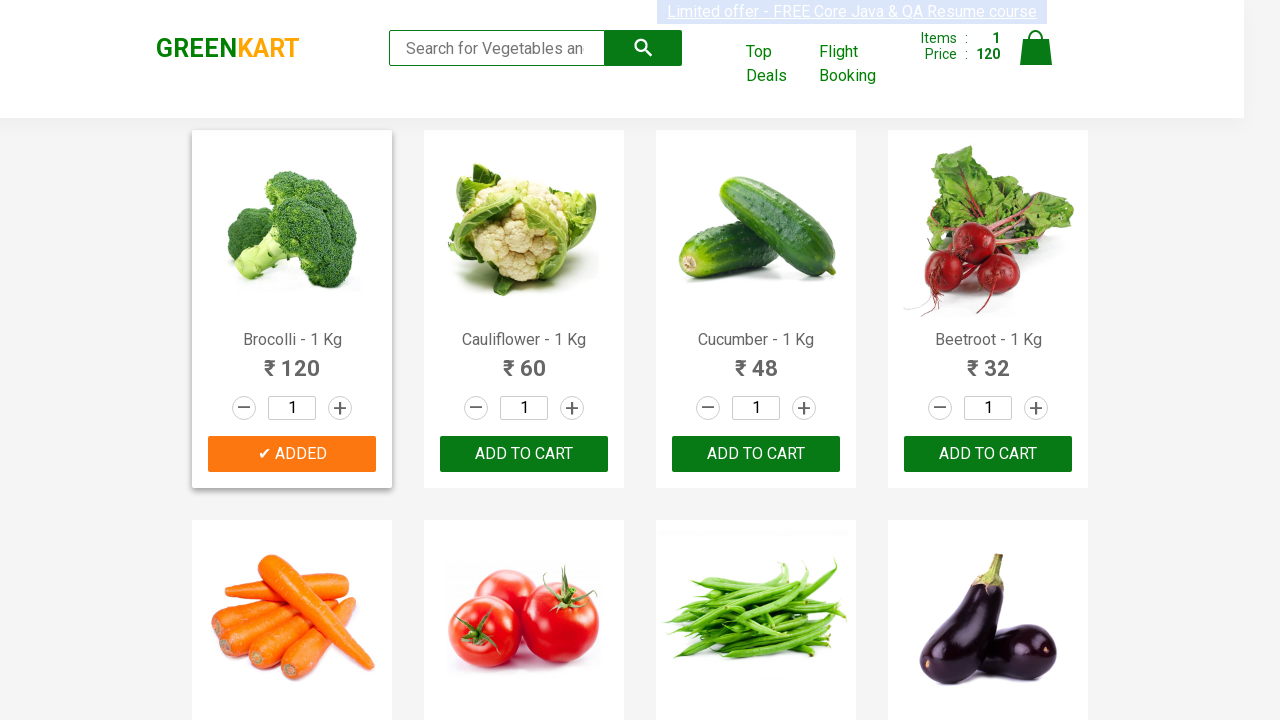

Clicked 'ADD TO CART' button for Cucumber at (756, 454) on div.product-action button >> nth=2
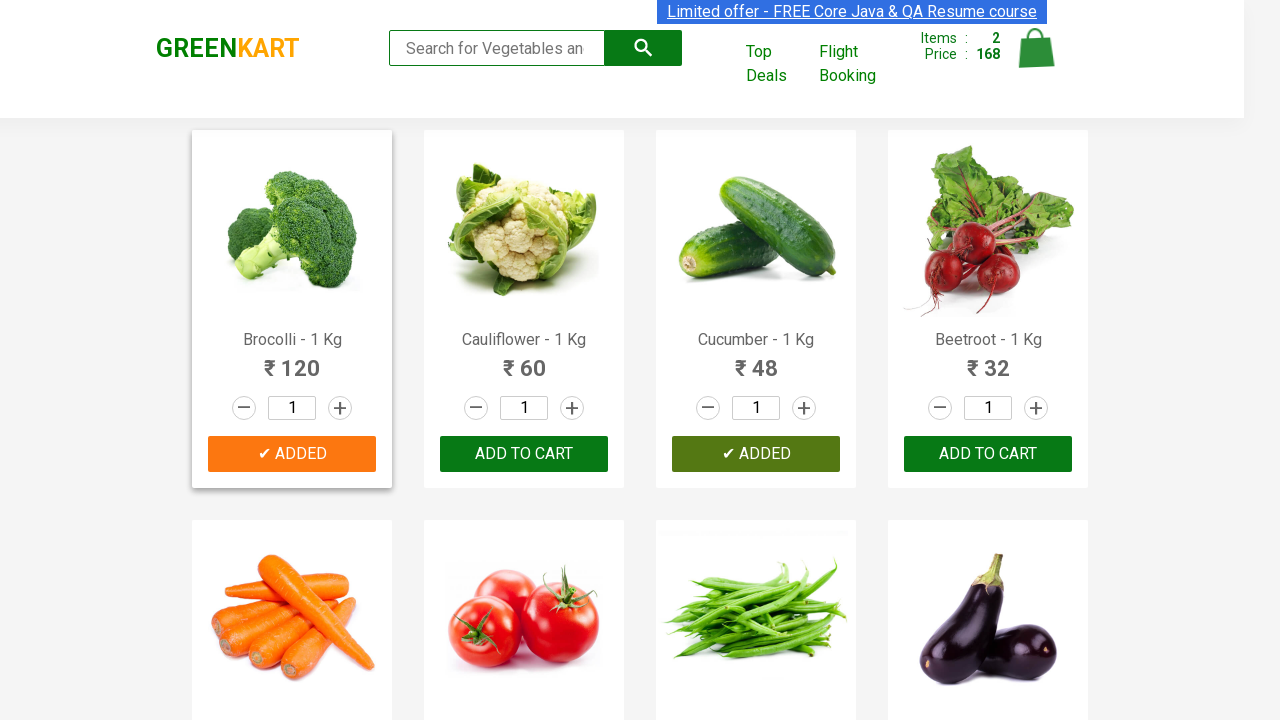

Retrieved product name text: Beetroot - 1 Kg
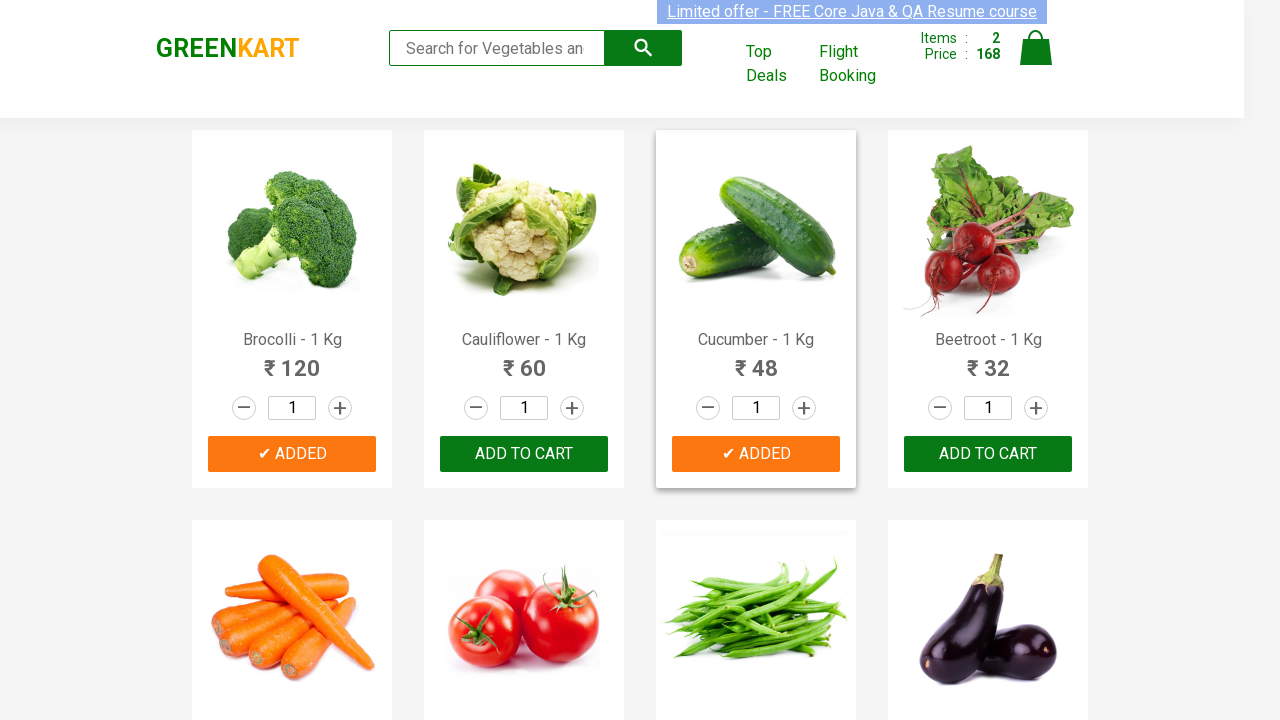

Retrieved product name text: Carrot - 1 Kg
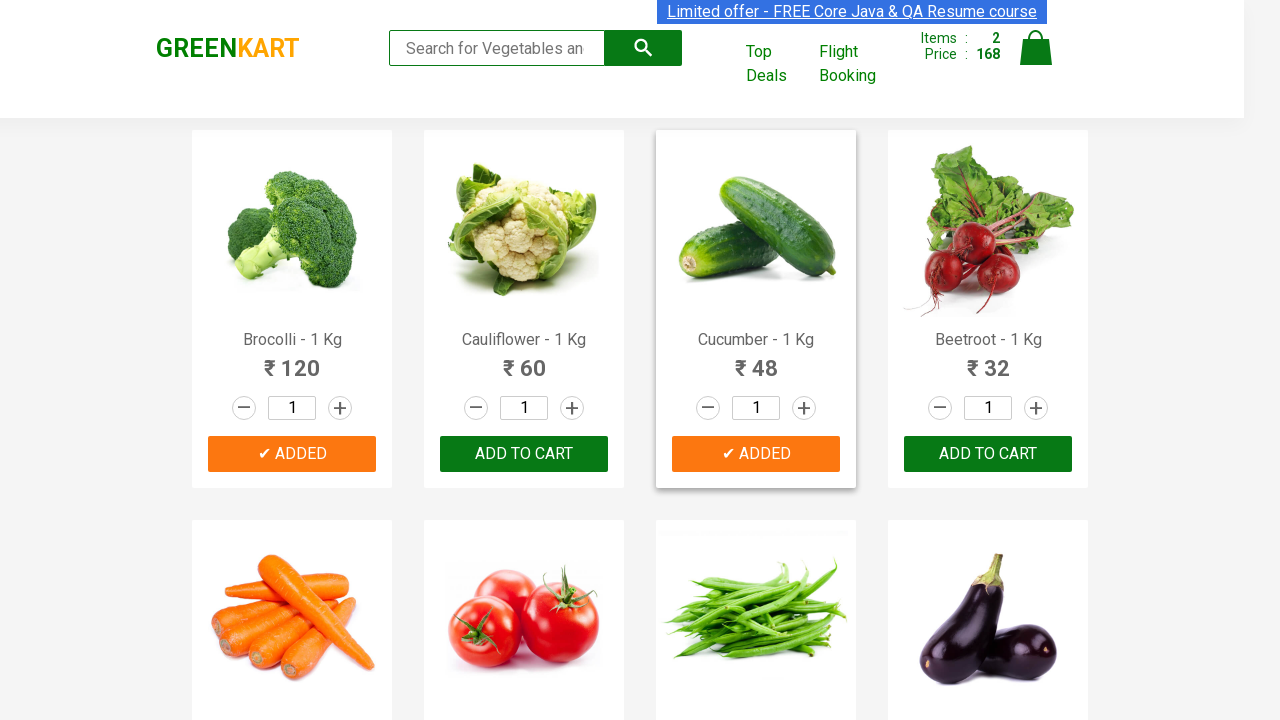

Retrieved product name text: Tomato - 1 Kg
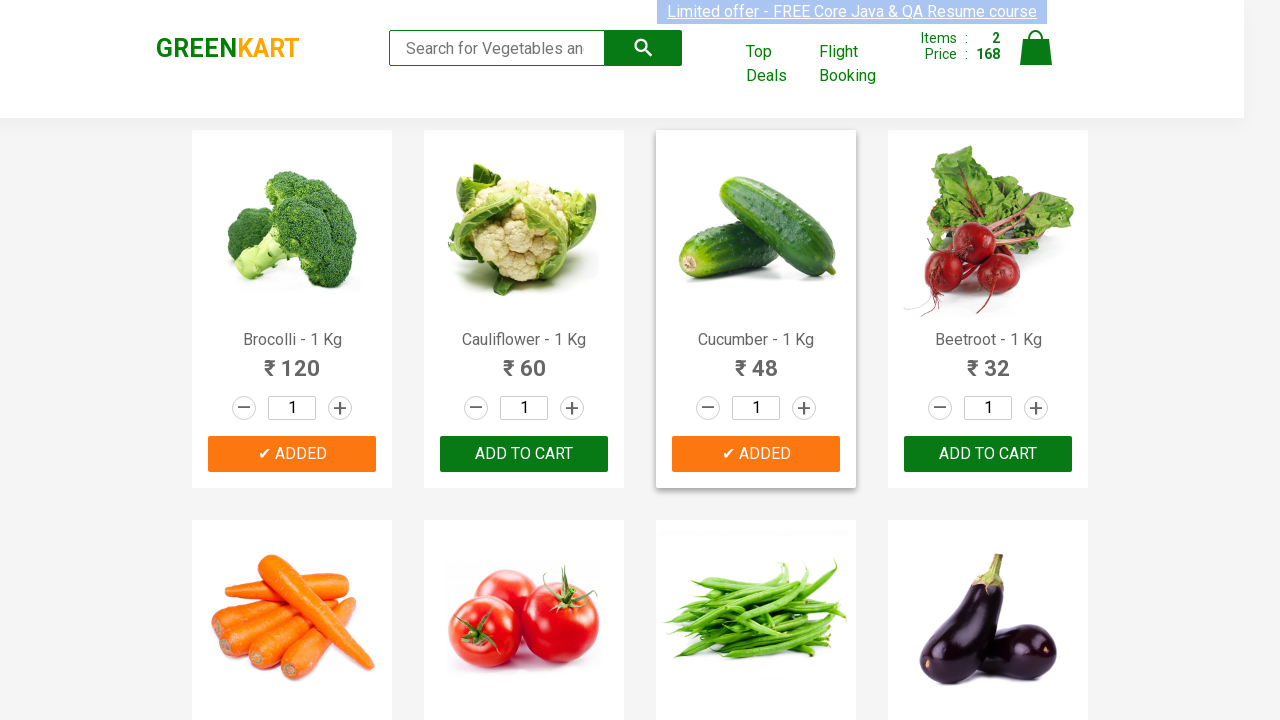

Retrieved product name text: Beans - 1 Kg
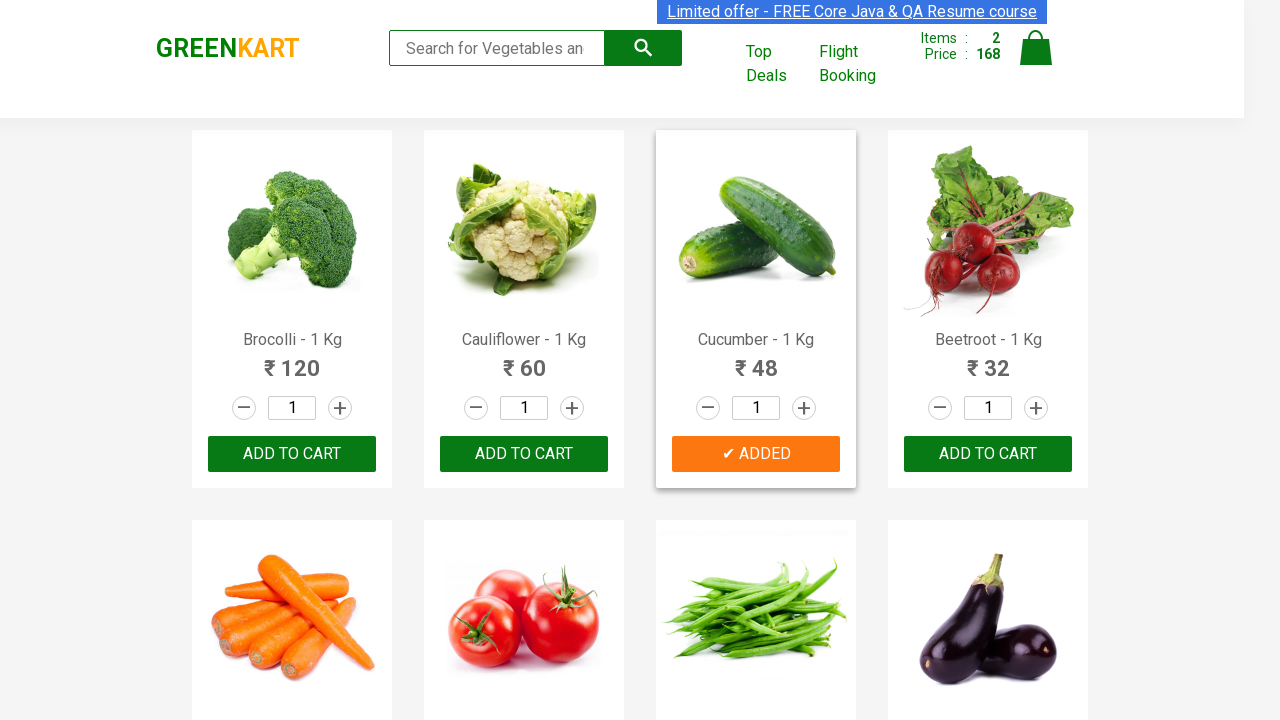

Clicked 'ADD TO CART' button for Beans at (756, 360) on div.product-action button >> nth=6
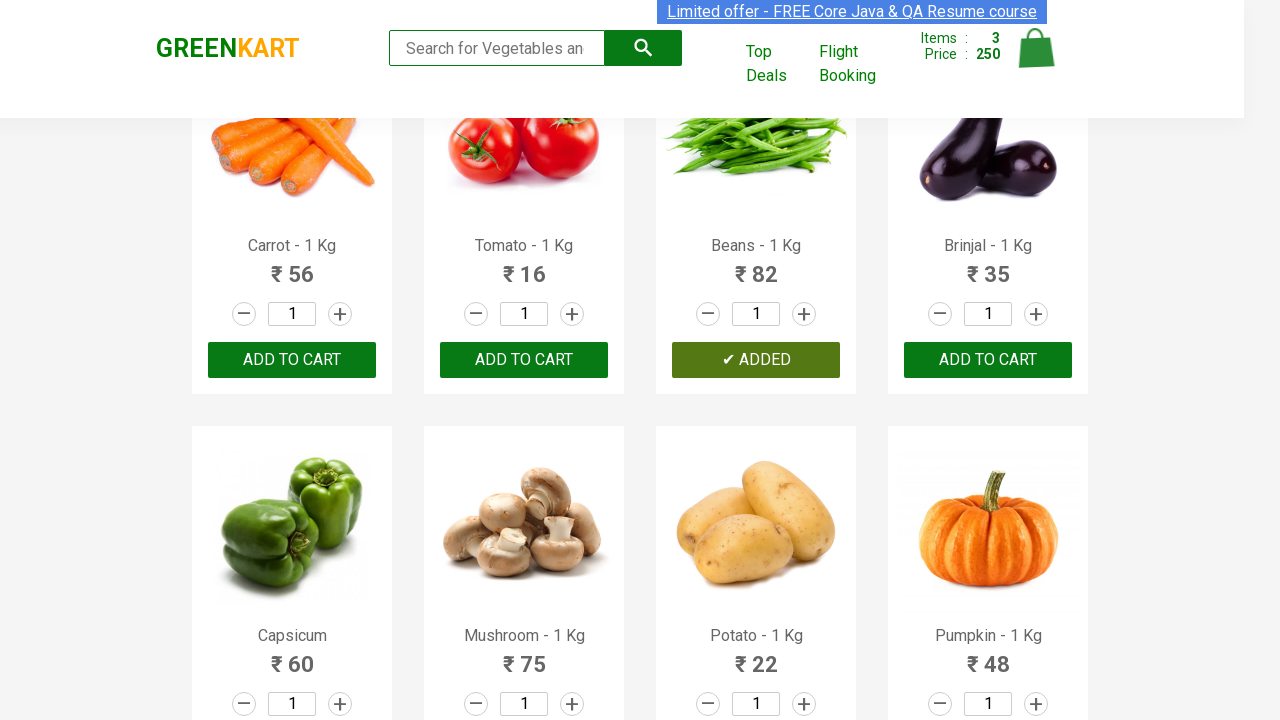

Clicked cart icon to view cart at (1036, 48) on img[alt='Cart']
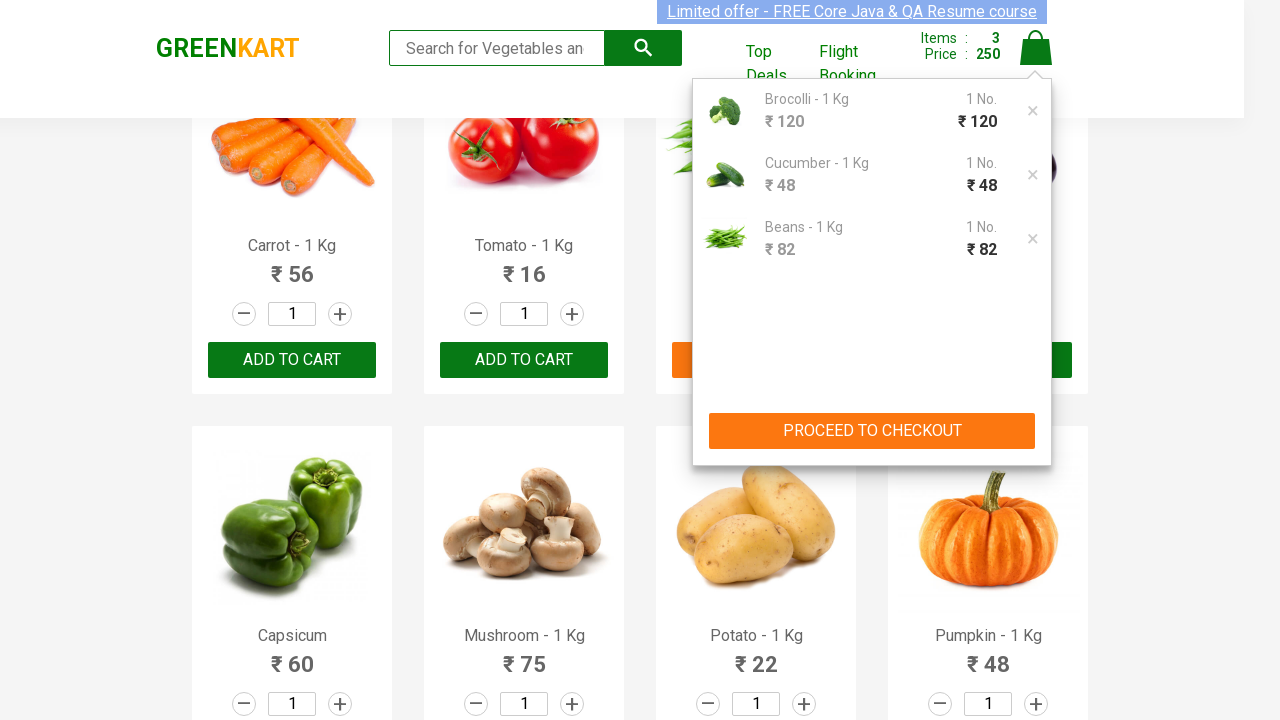

Clicked 'PROCEED TO CHECKOUT' button at (872, 431) on button:has-text('PROCEED TO CHECKOUT')
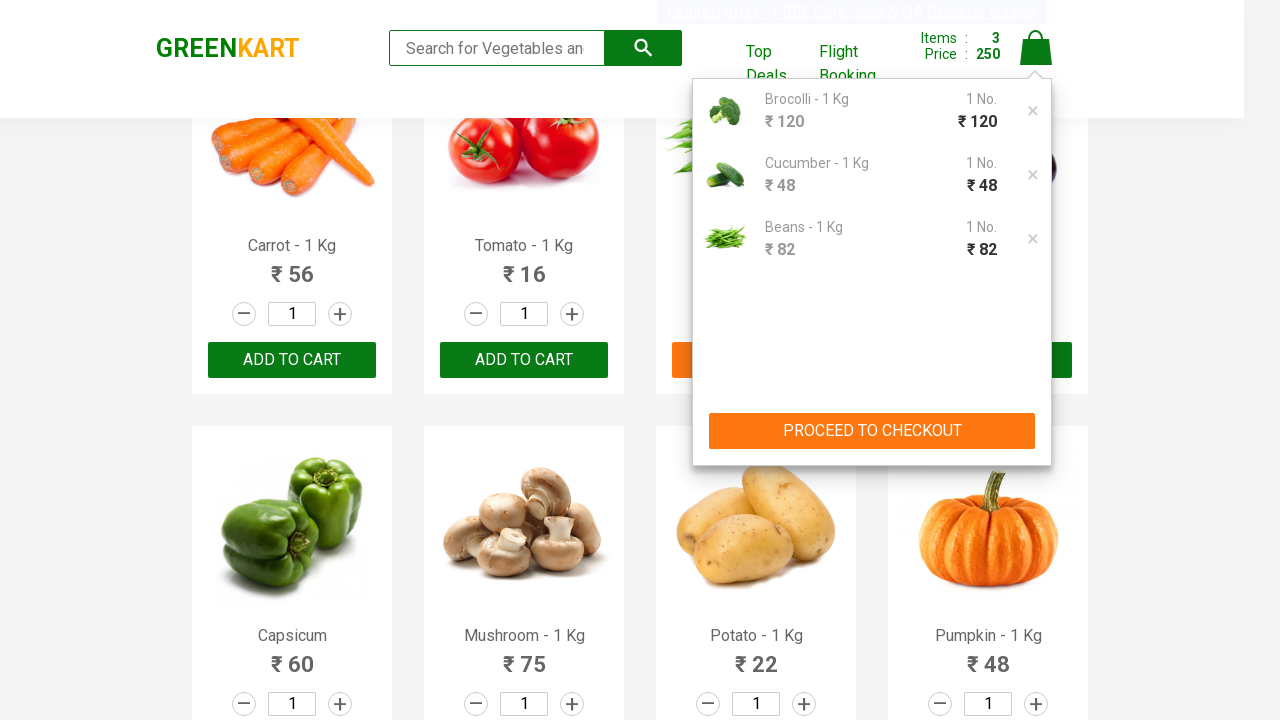

Filled promo code field with 'rahulshettyacademy' on input.promoCode
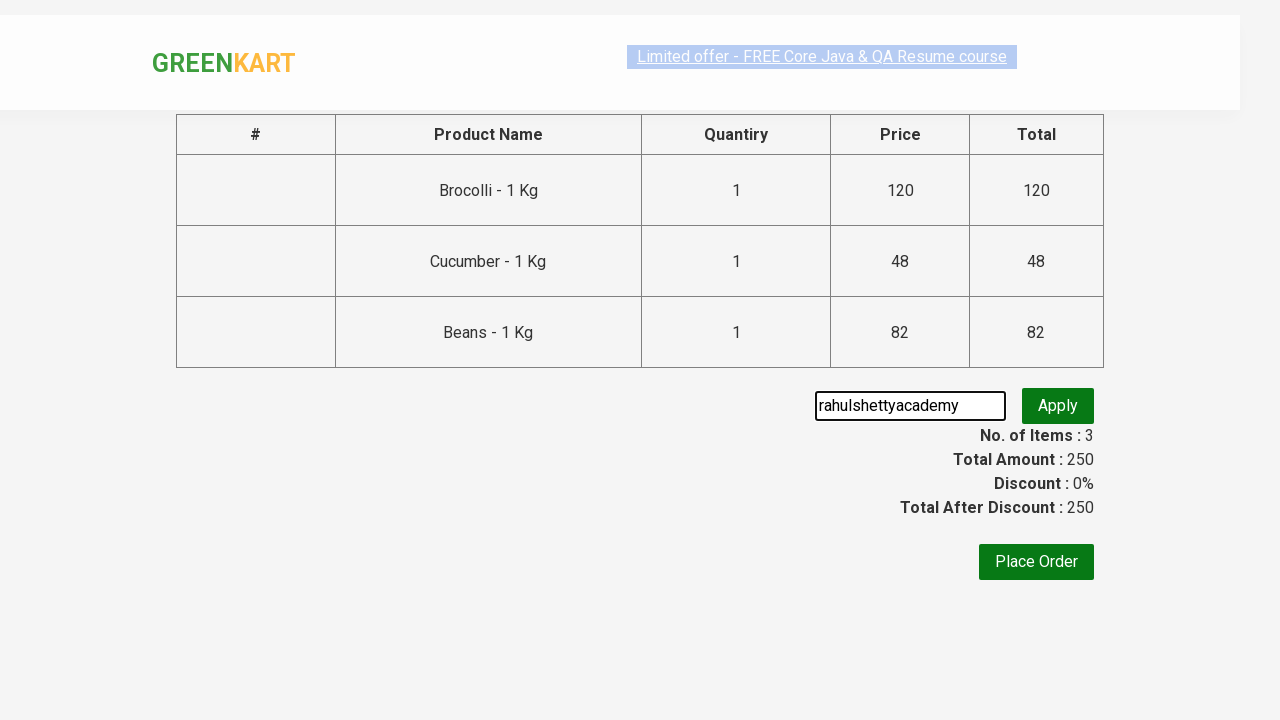

Clicked 'Apply' button to apply promo code at (1058, 406) on button.promoBtn
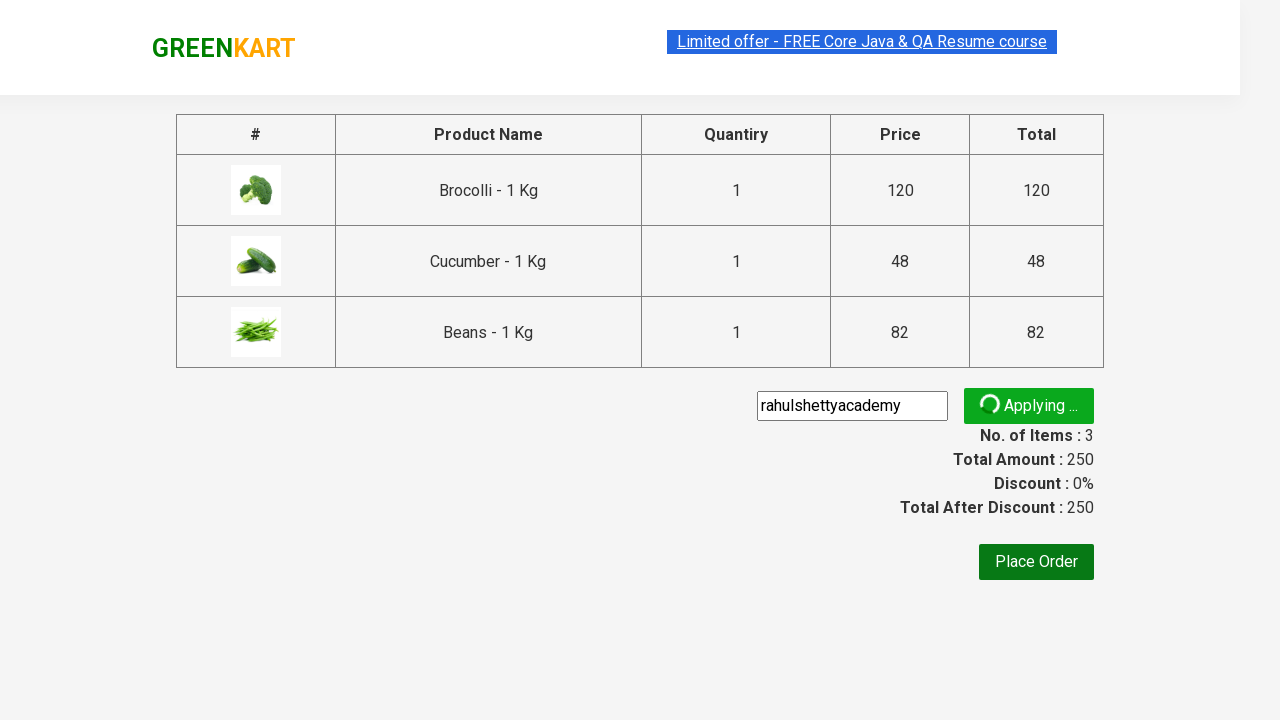

Waited for promo info to appear
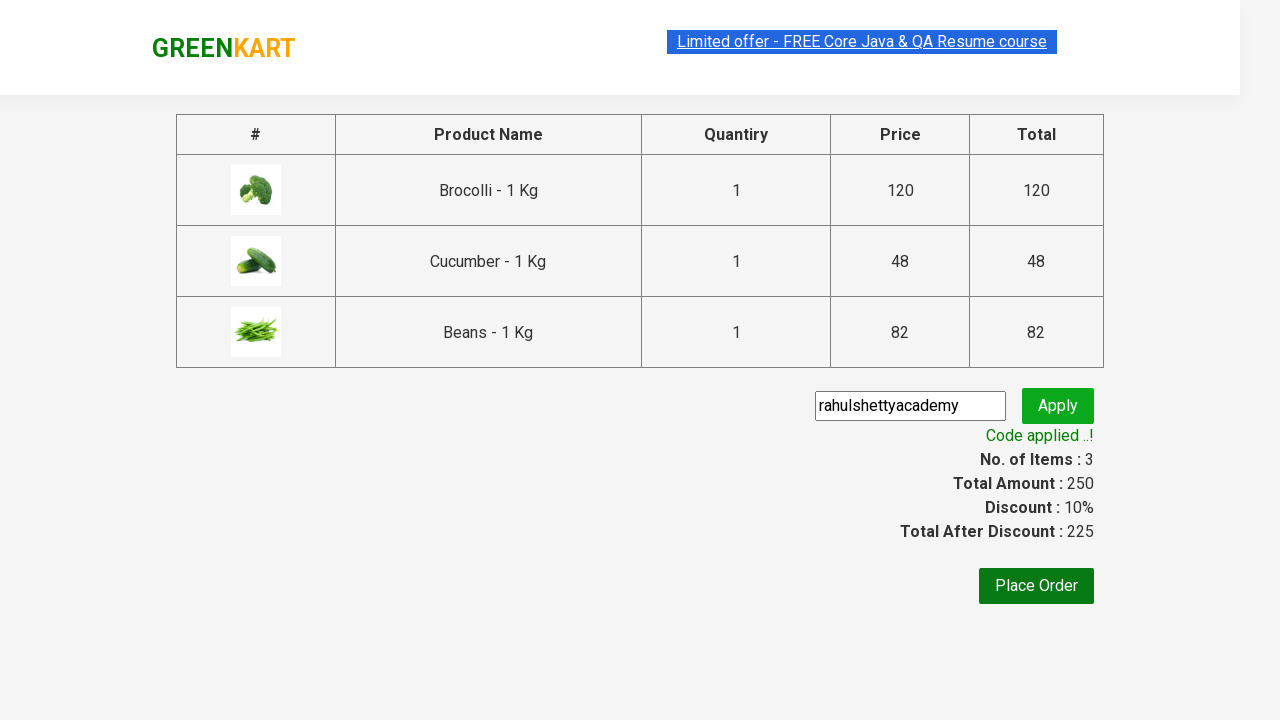

Retrieved promo info text: Code applied ..!
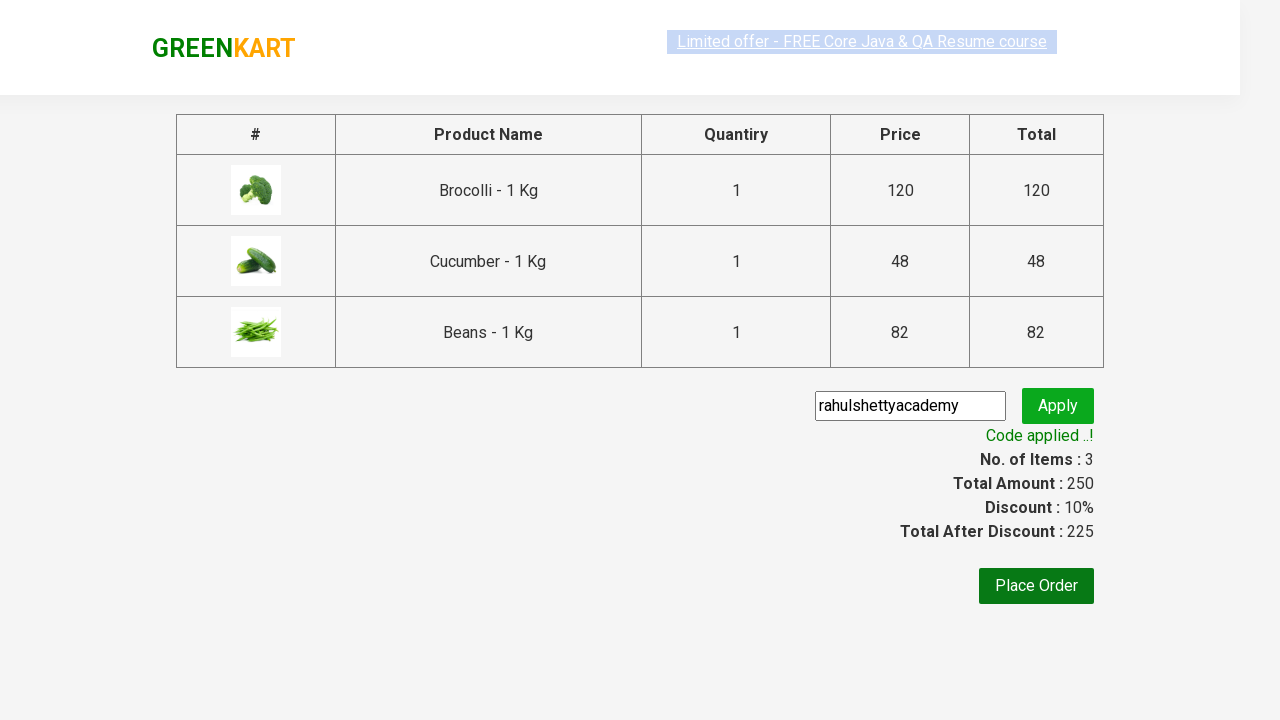

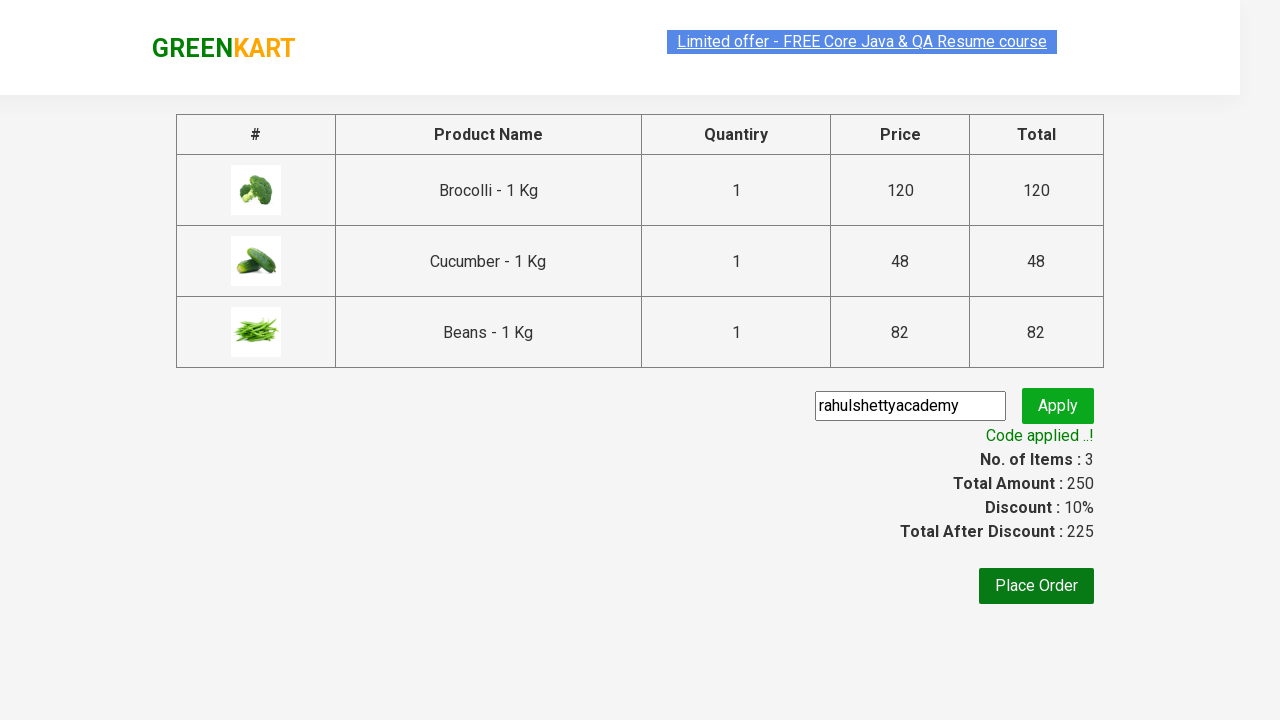